Prints the content of row 4 and the last column, checking if Mexico is present in row 4

Starting URL: https://www.w3schools.com/css/css_table.asp

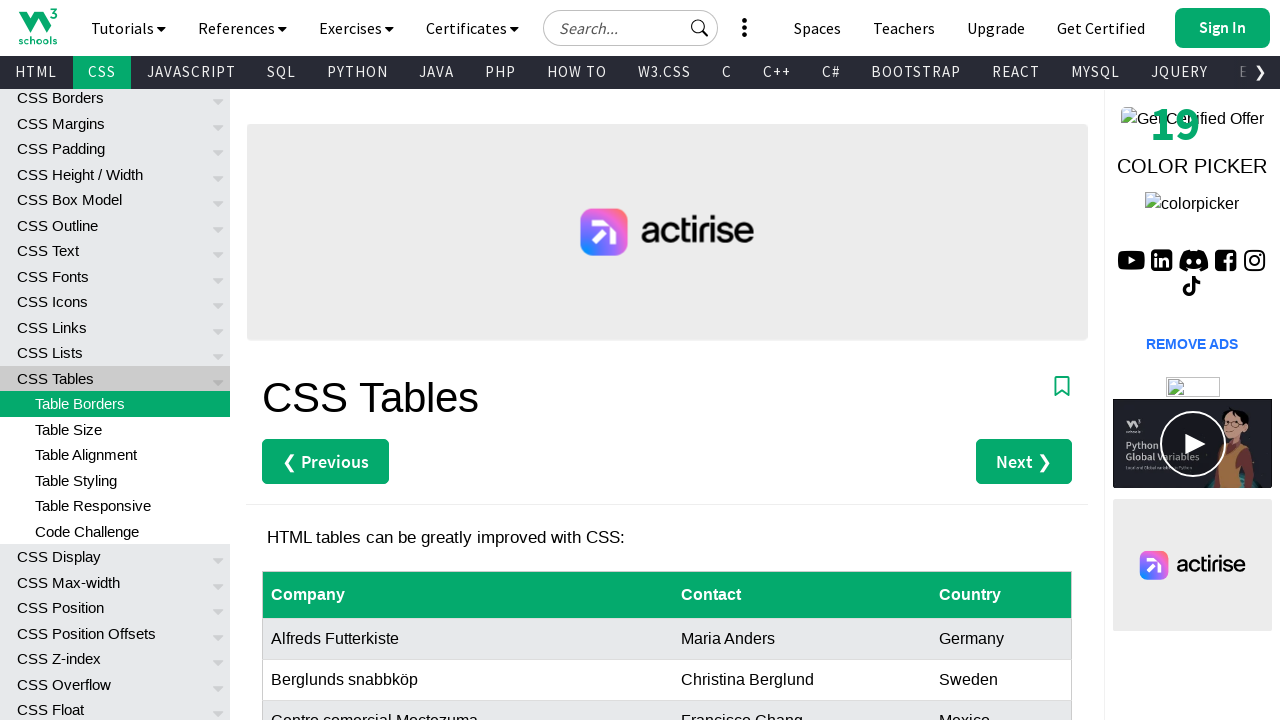

Navigated to W3Schools CSS table page
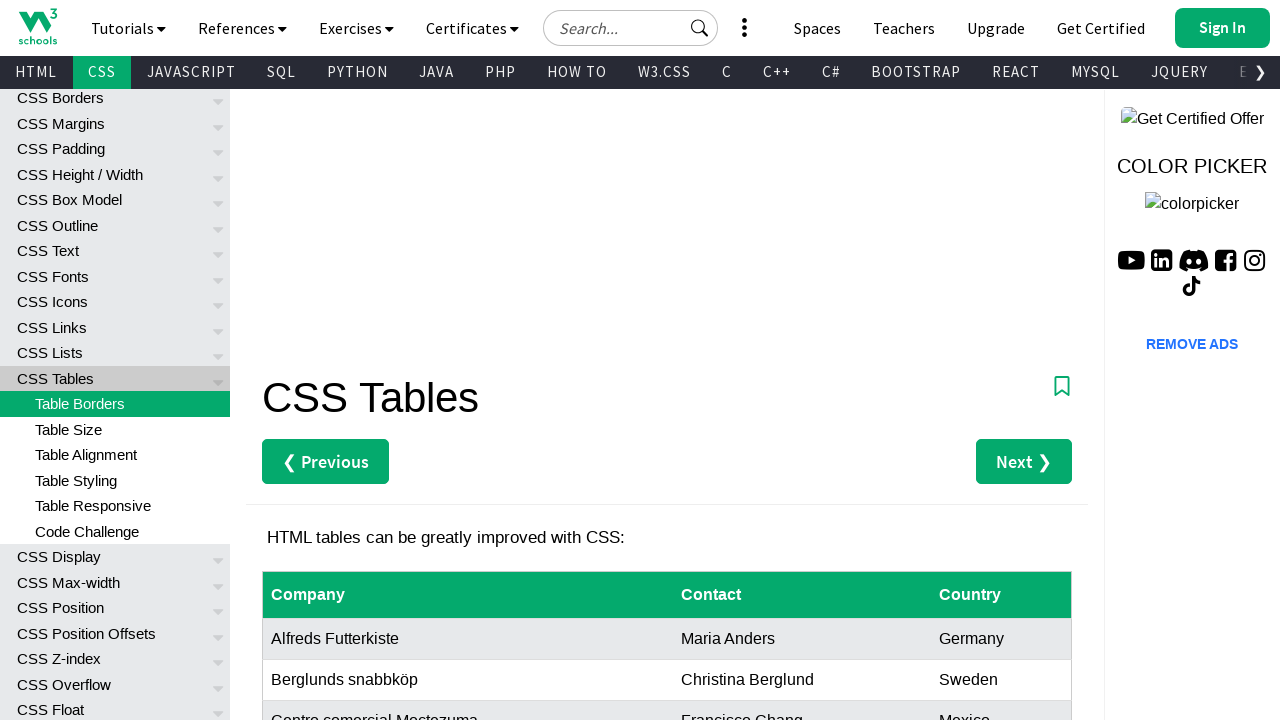

Located all cells in row 4
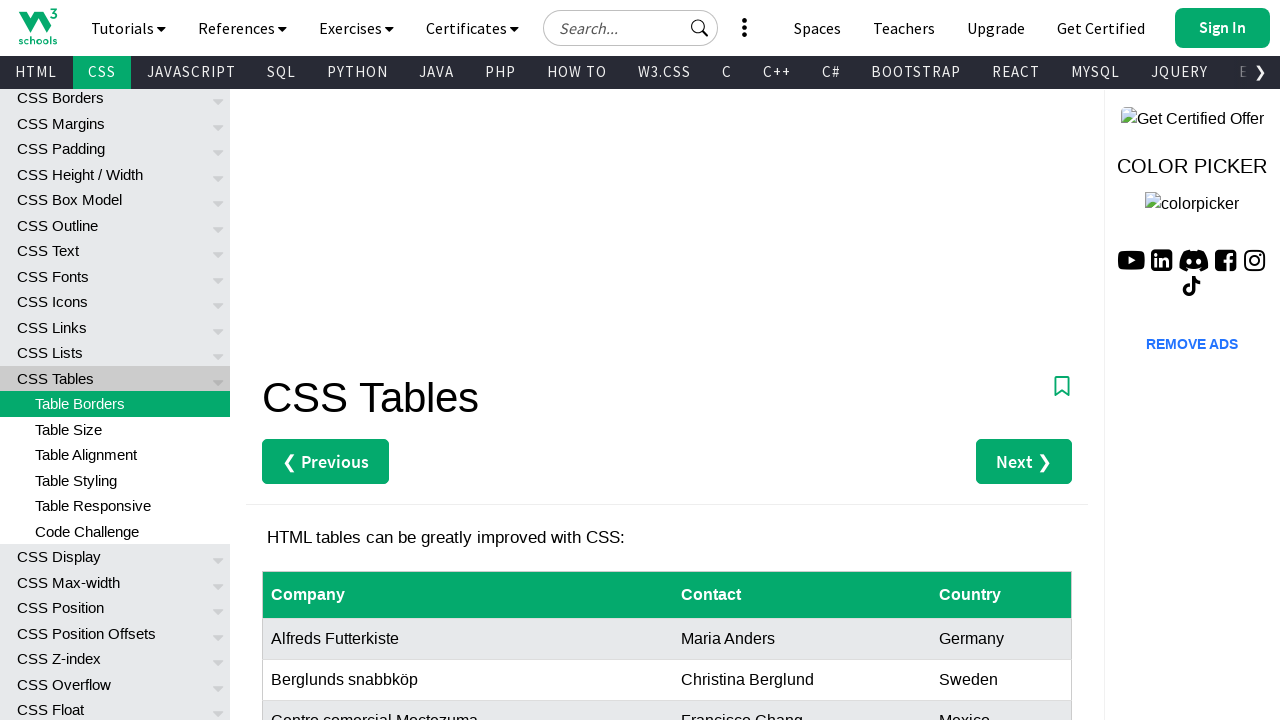

Retrieved text from row 4 cell: Centro comercial Moctezuma
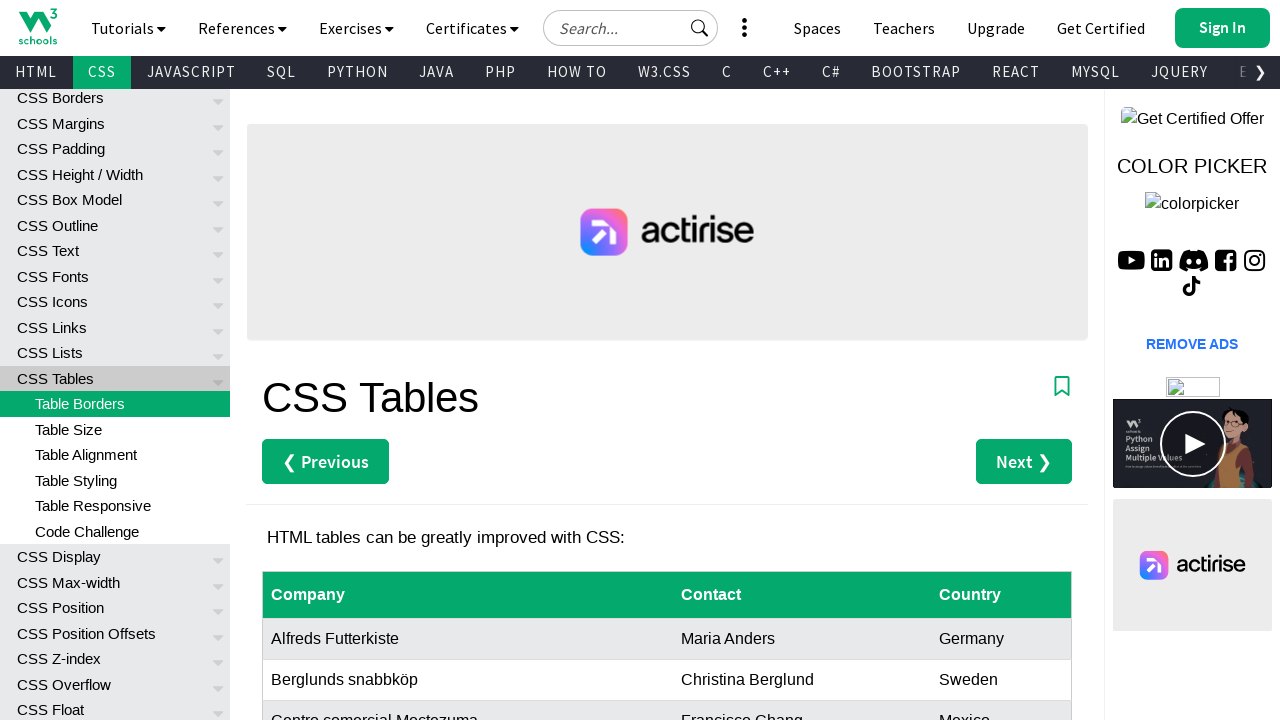

Retrieved text from row 4 cell: Francisco Chang
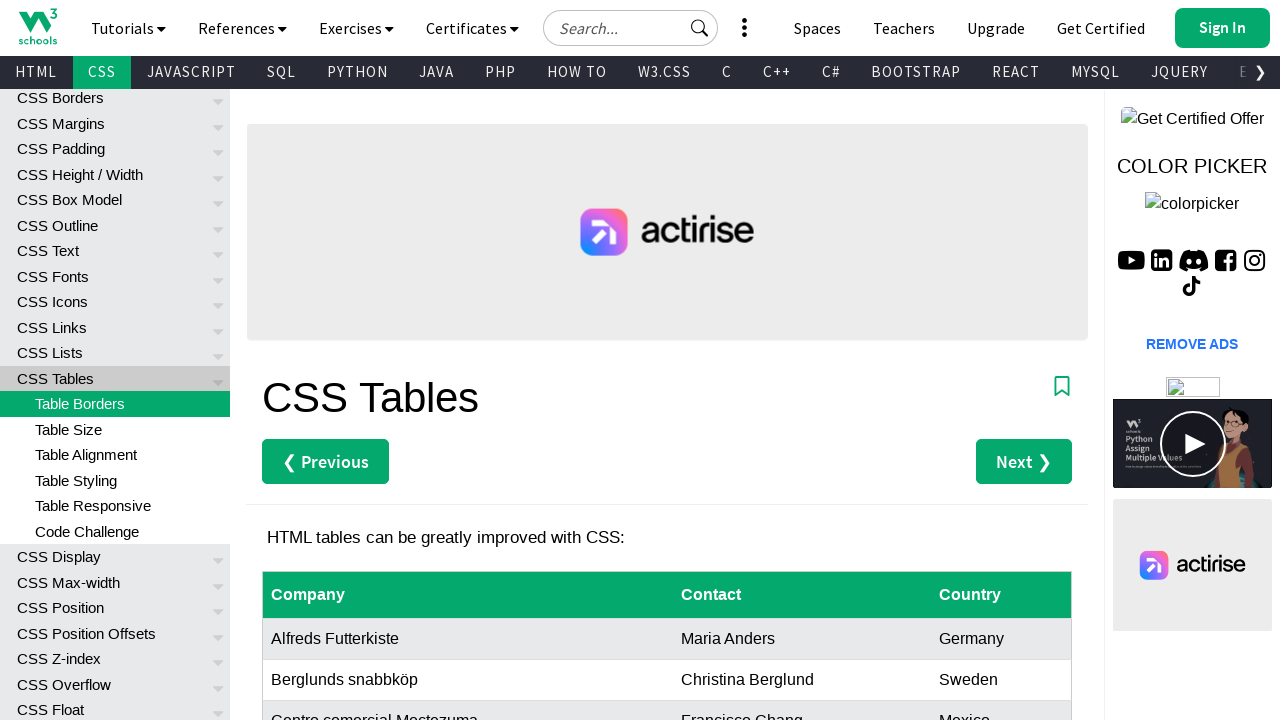

Retrieved text from row 4 cell: Mexico
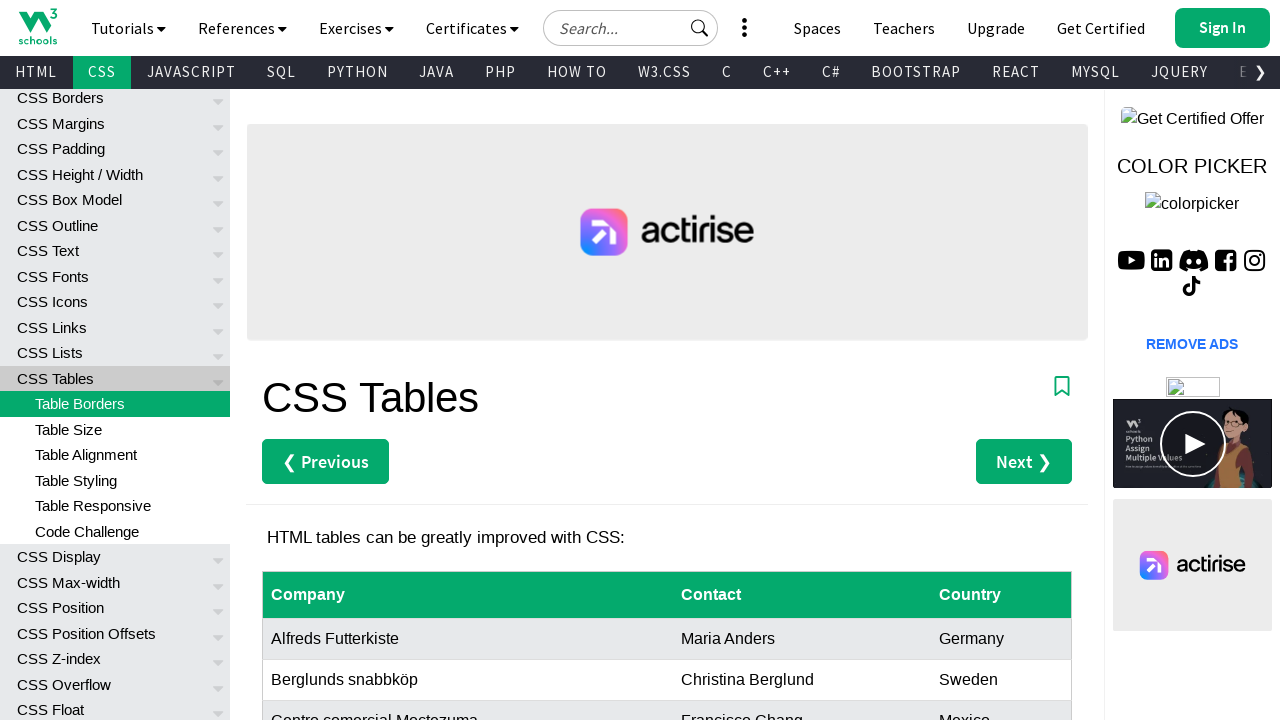

Found 'Mexico' in row 4 cell
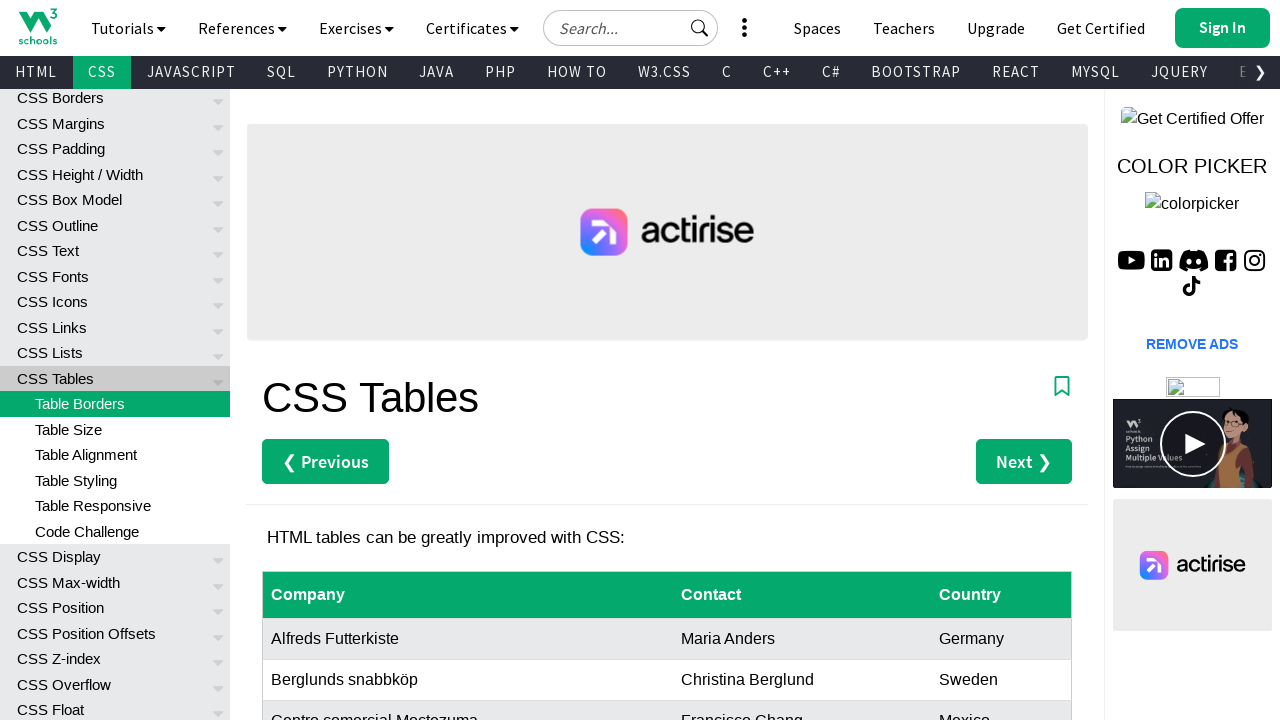

Checked if 'Mexico' is present in row 4: True
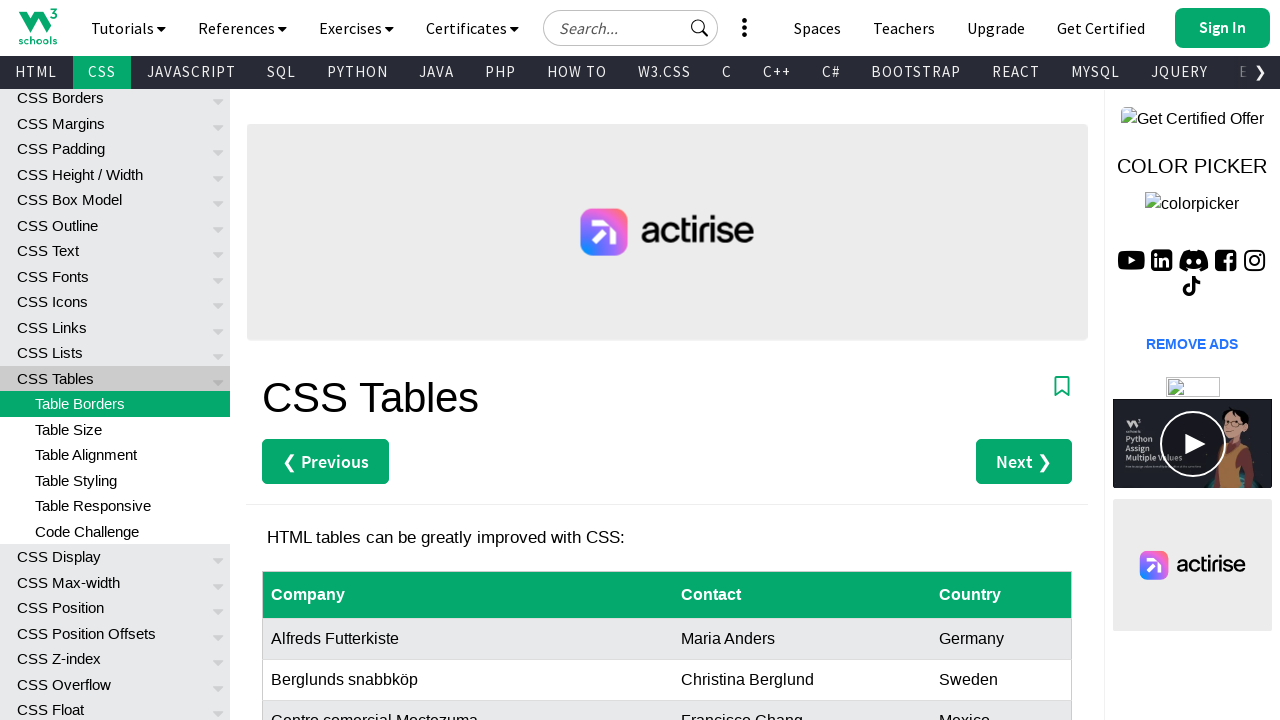

Located all cells in the last column (column 3)
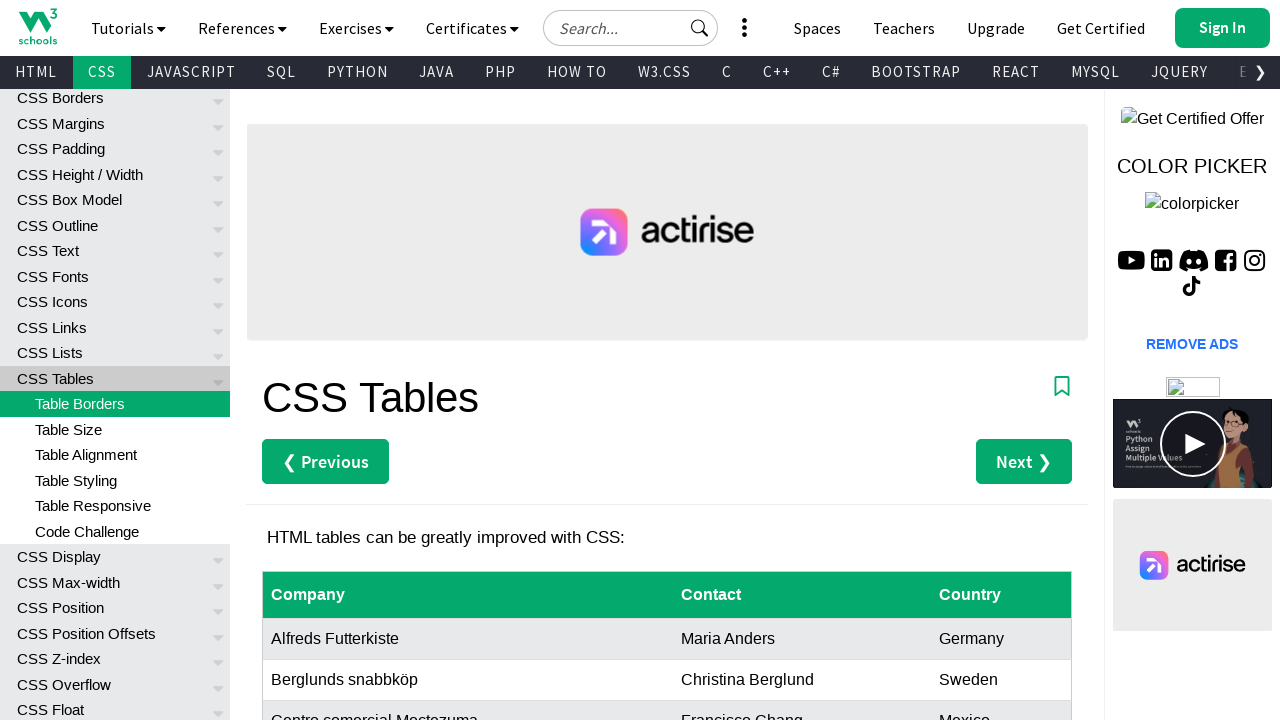

Retrieved text from last column cell: Germany
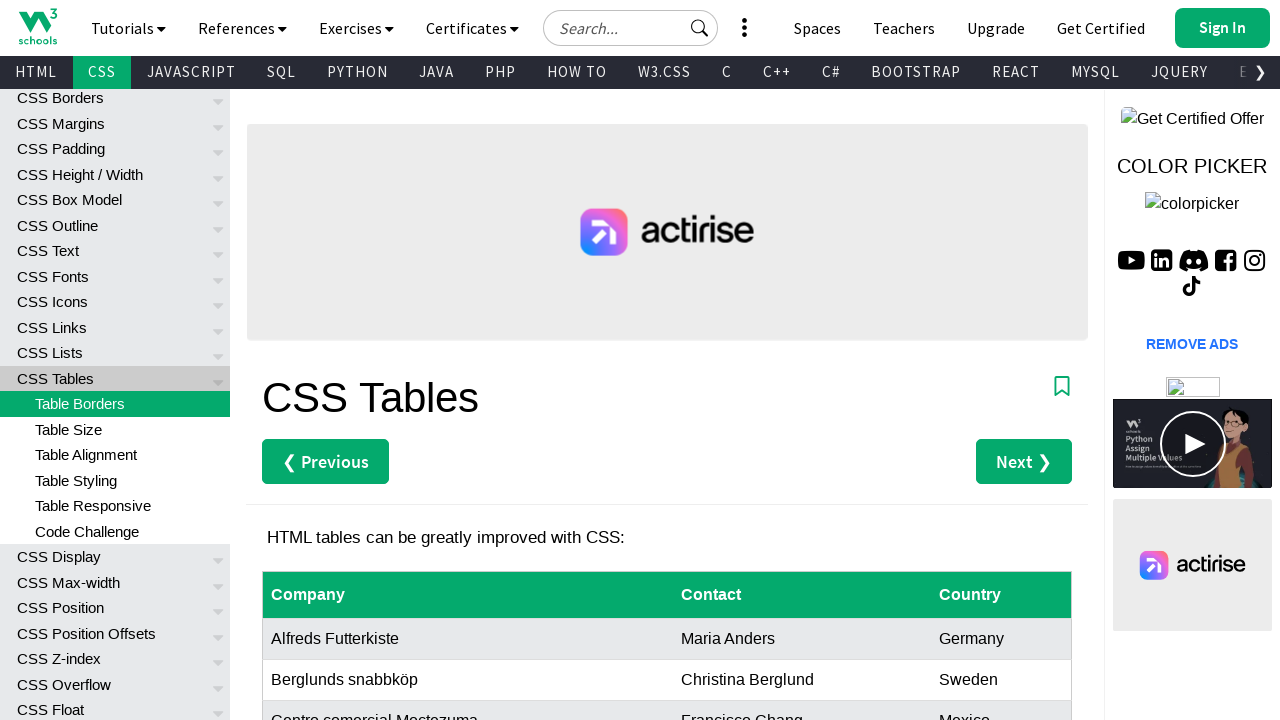

Retrieved text from last column cell: Sweden
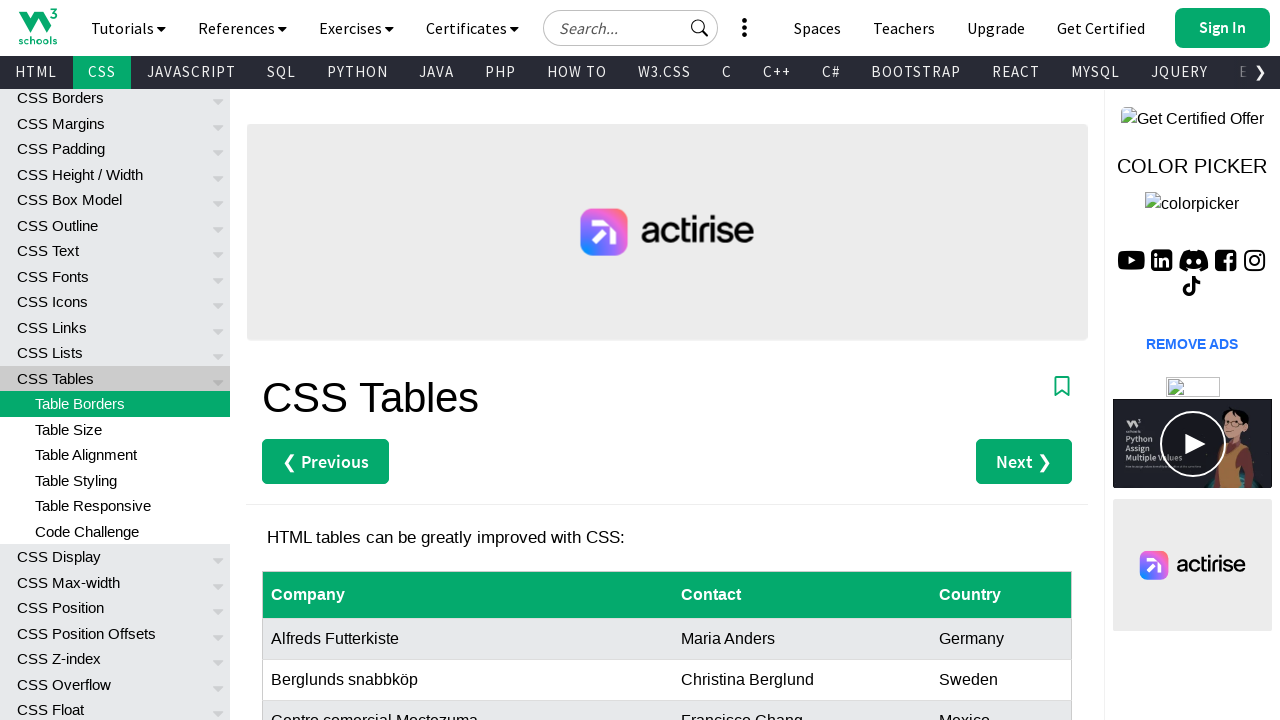

Retrieved text from last column cell: Mexico
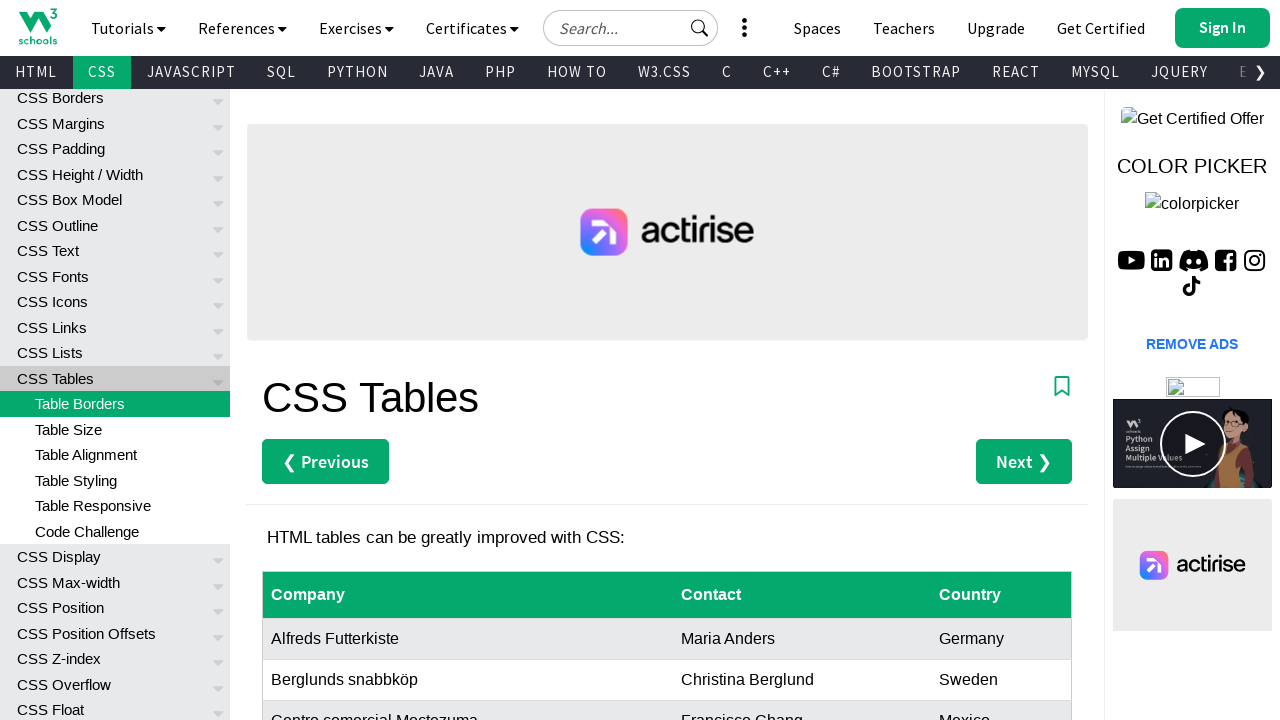

Retrieved text from last column cell: Austria
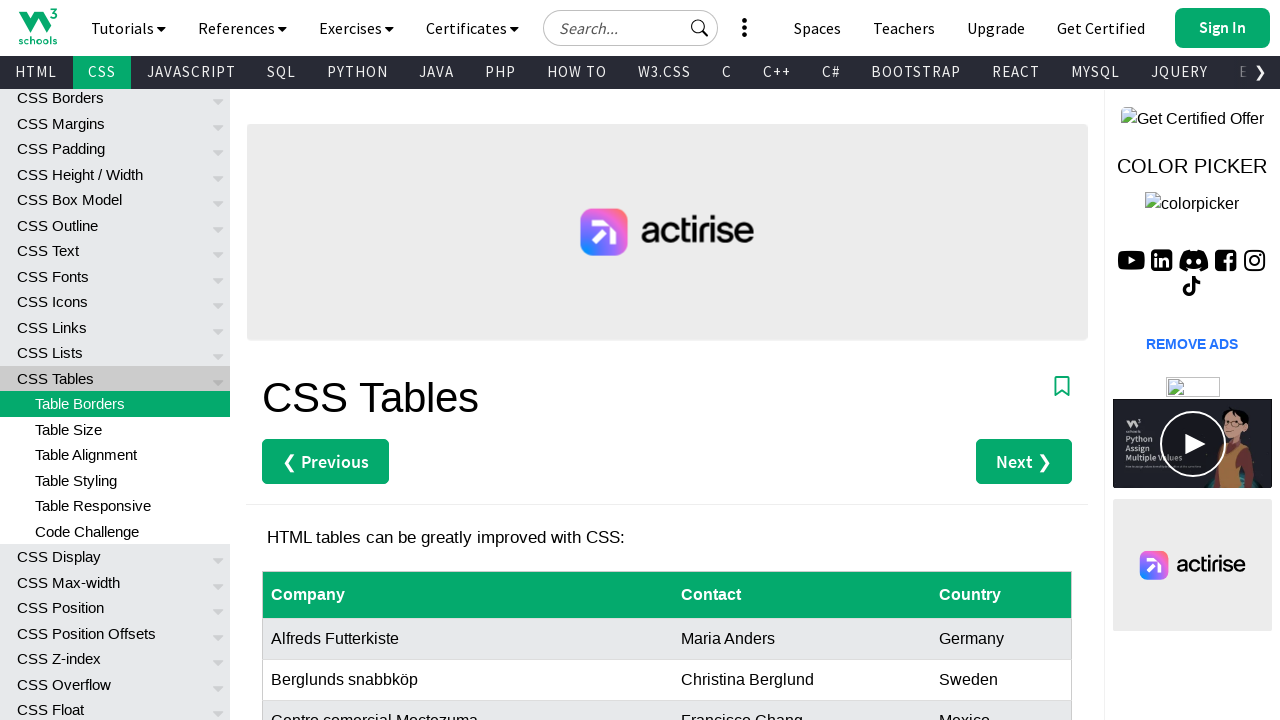

Retrieved text from last column cell: UK
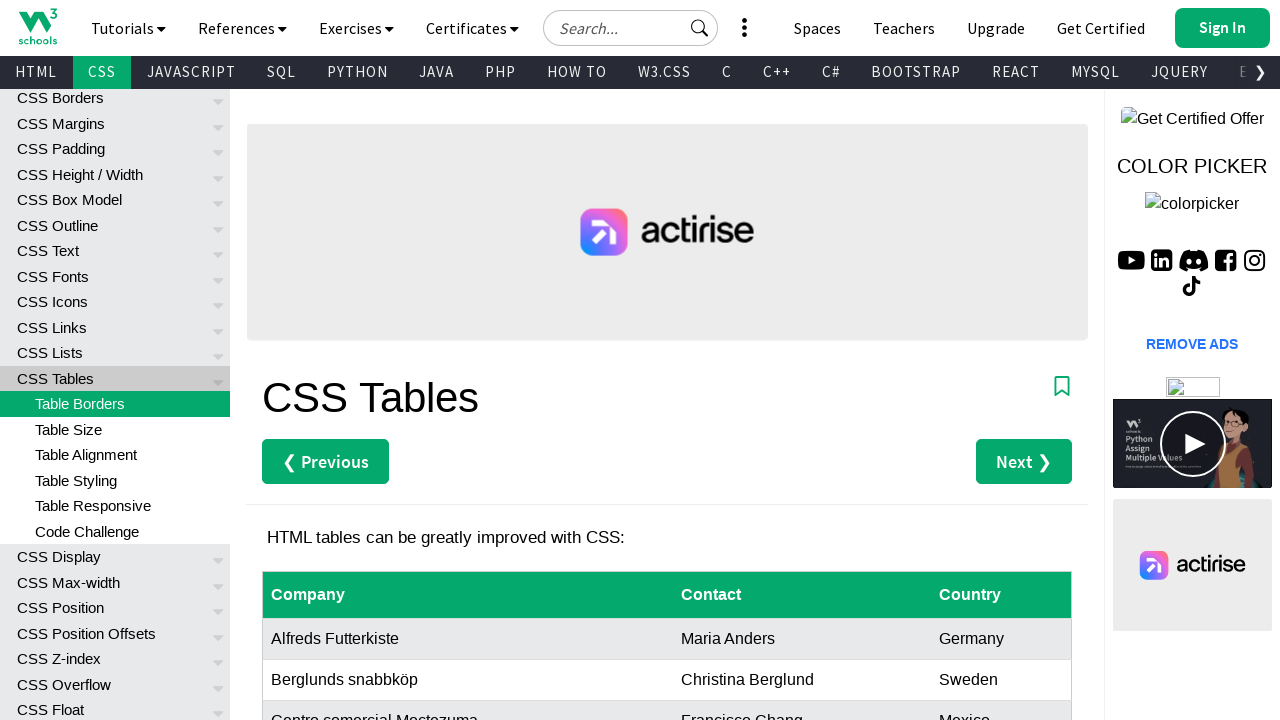

Retrieved text from last column cell: Germany
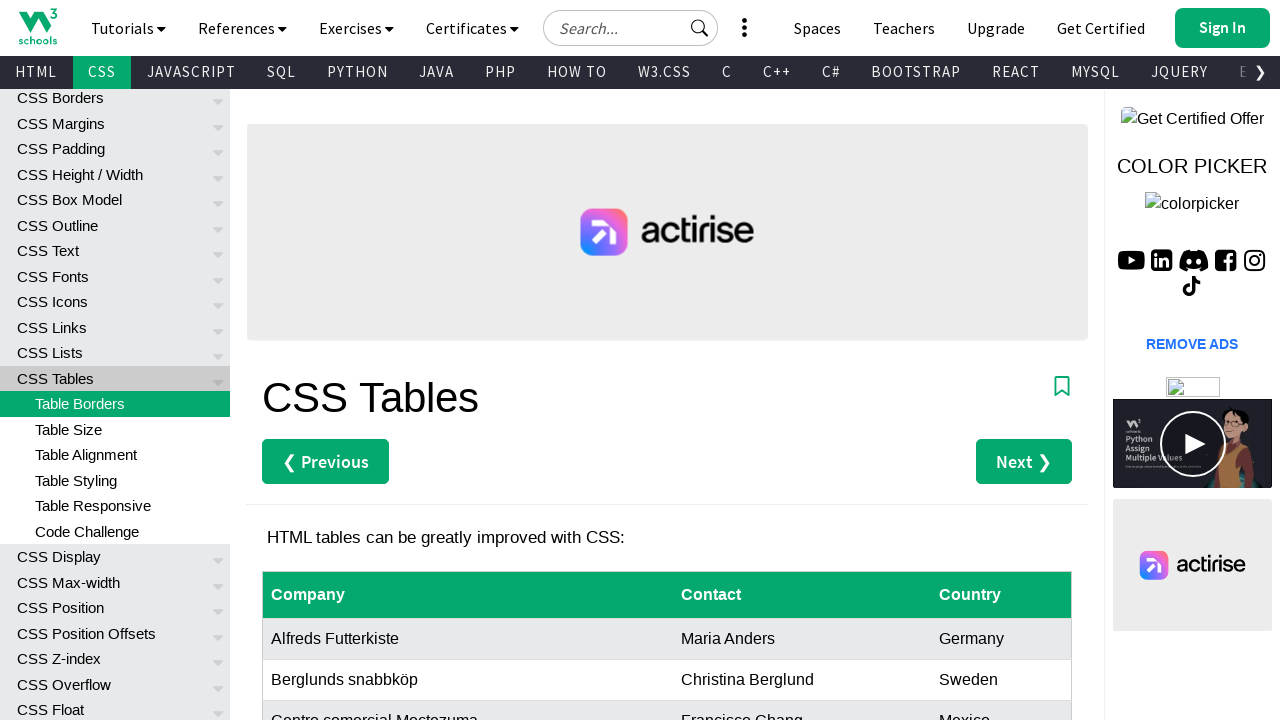

Retrieved text from last column cell: Canada
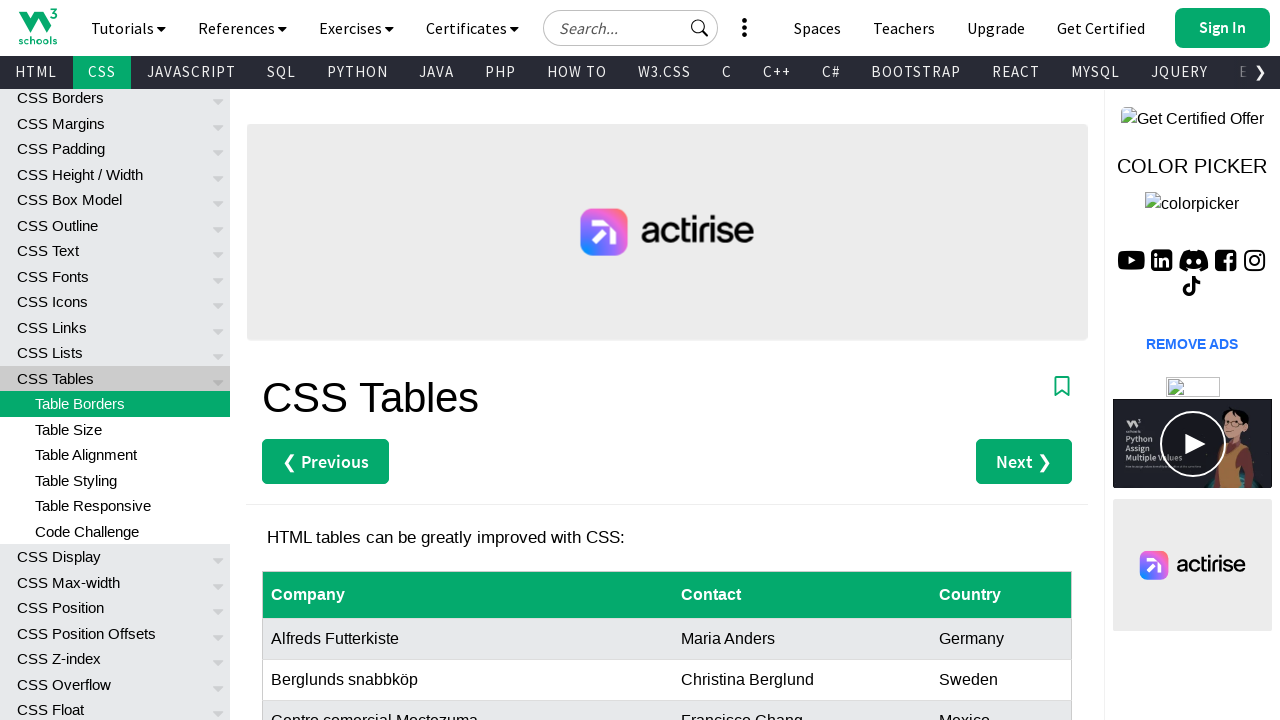

Retrieved text from last column cell: Italy
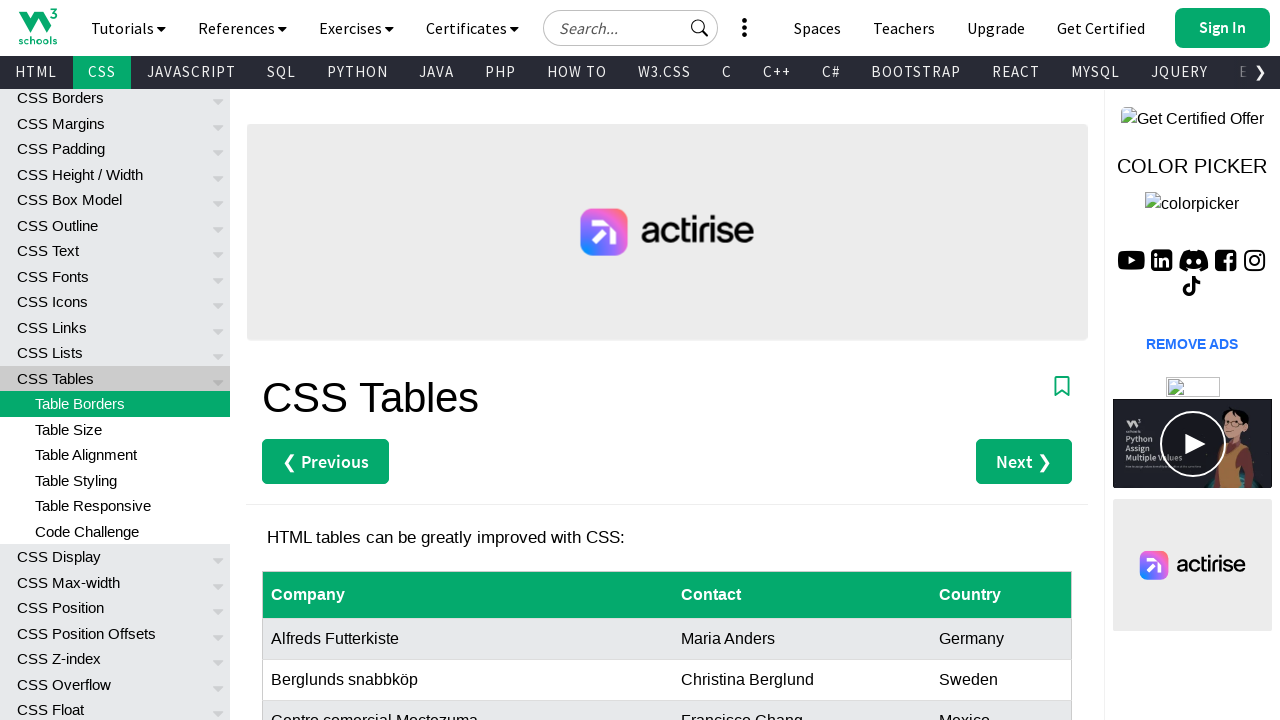

Retrieved text from last column cell: $100
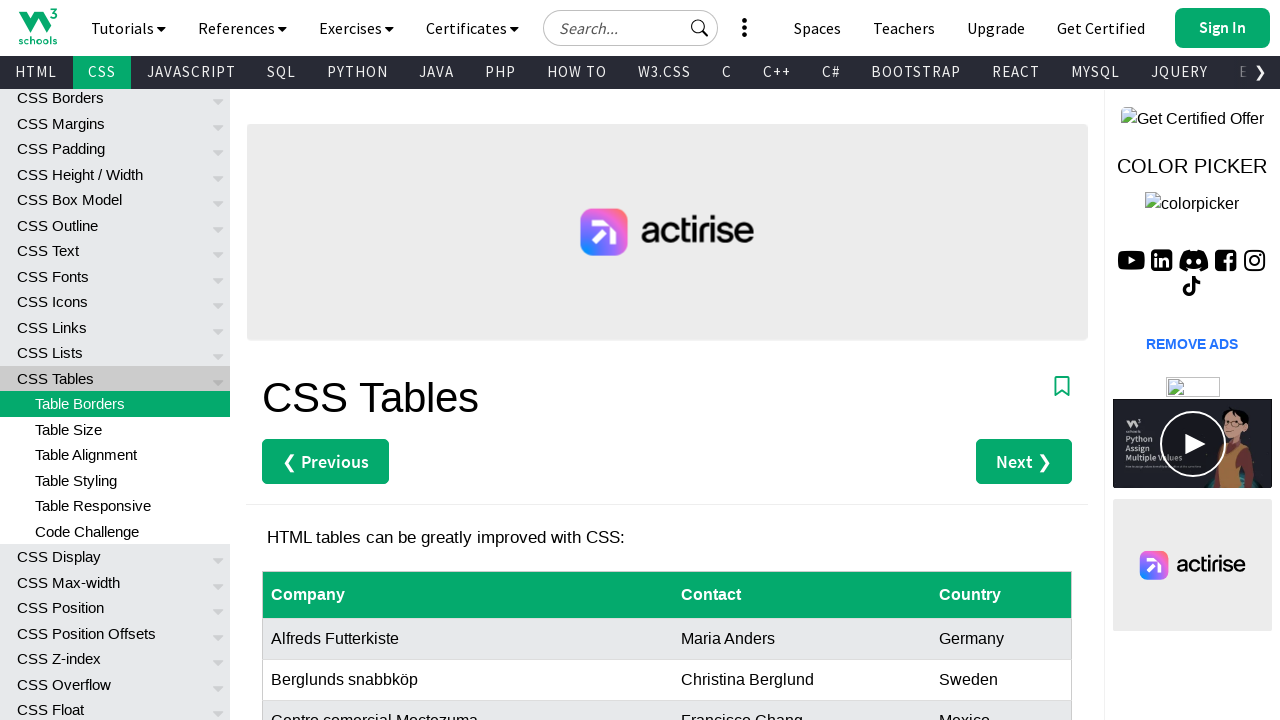

Retrieved text from last column cell: $150
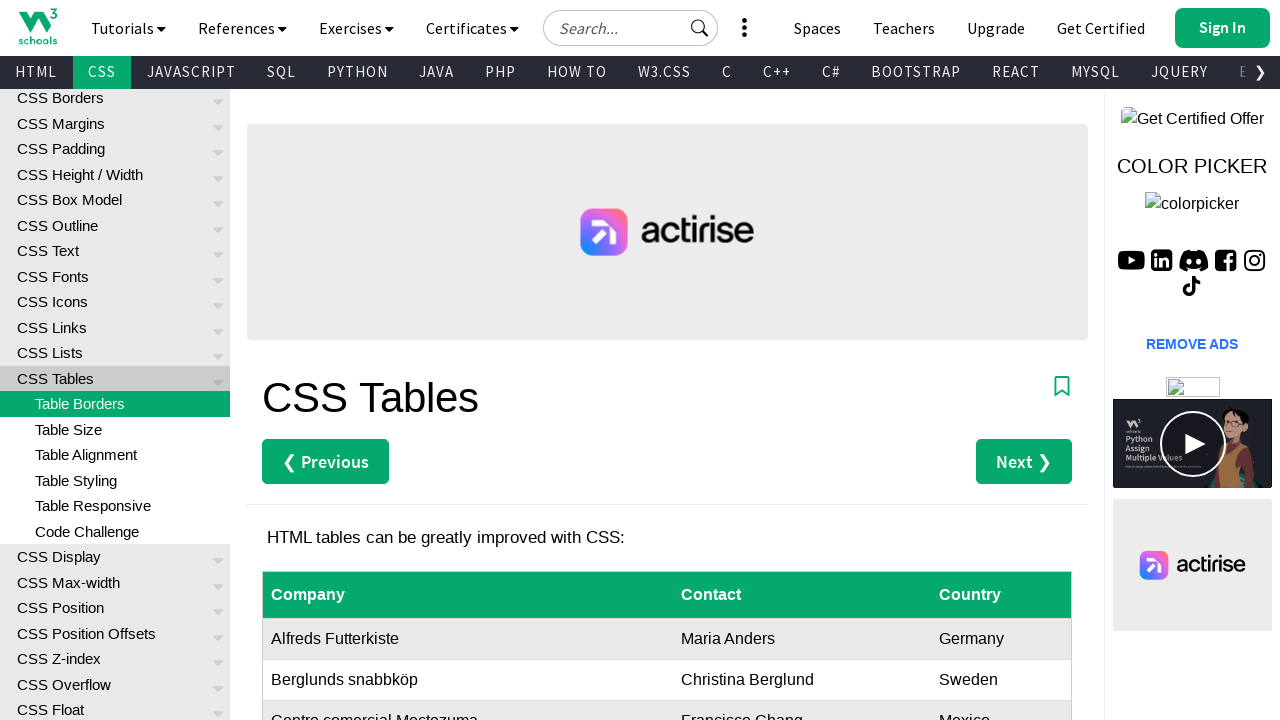

Retrieved text from last column cell: $300
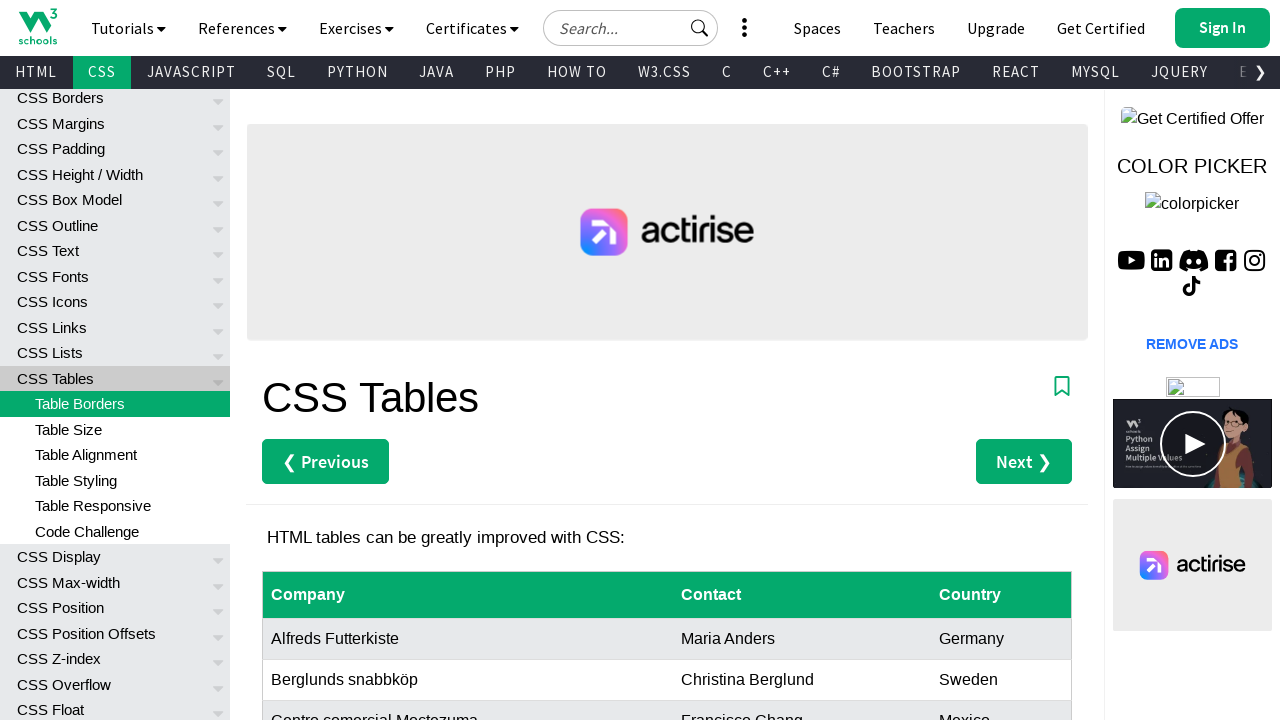

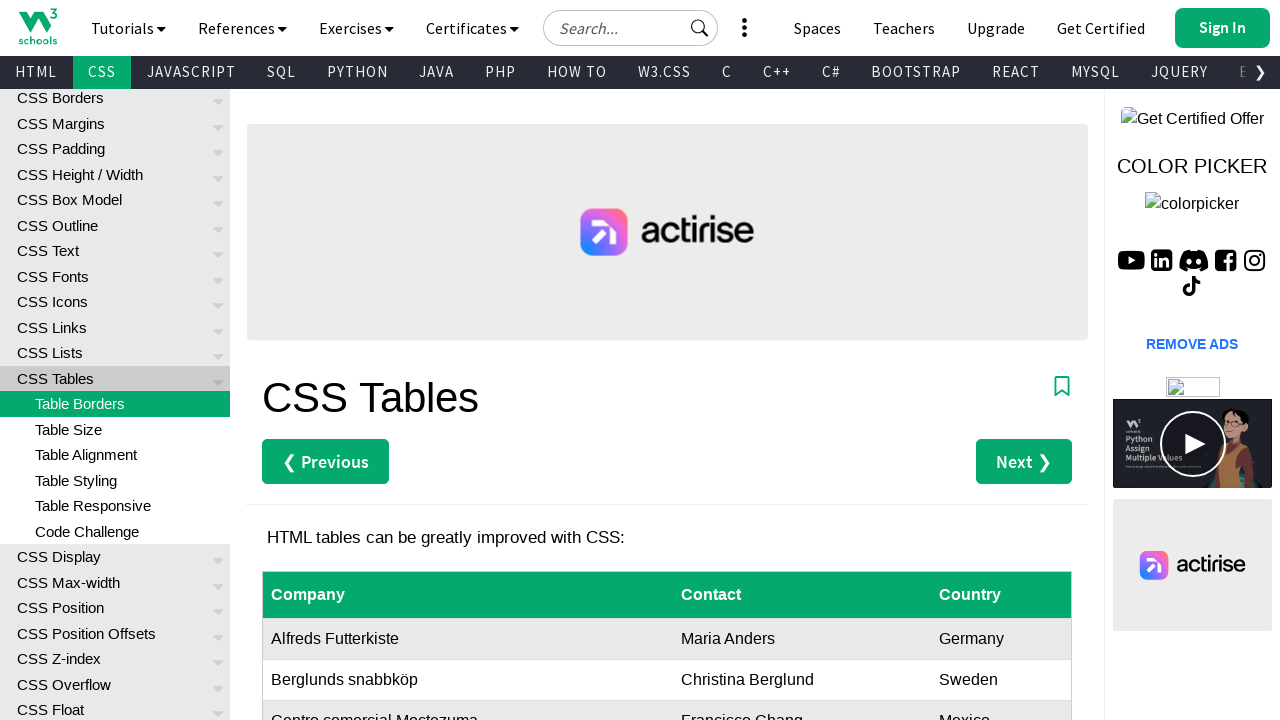